Creates multiple todo items by entering city names, then marks all todos as completed by checking their checkboxes

Starting URL: https://example.cypress.io/todo

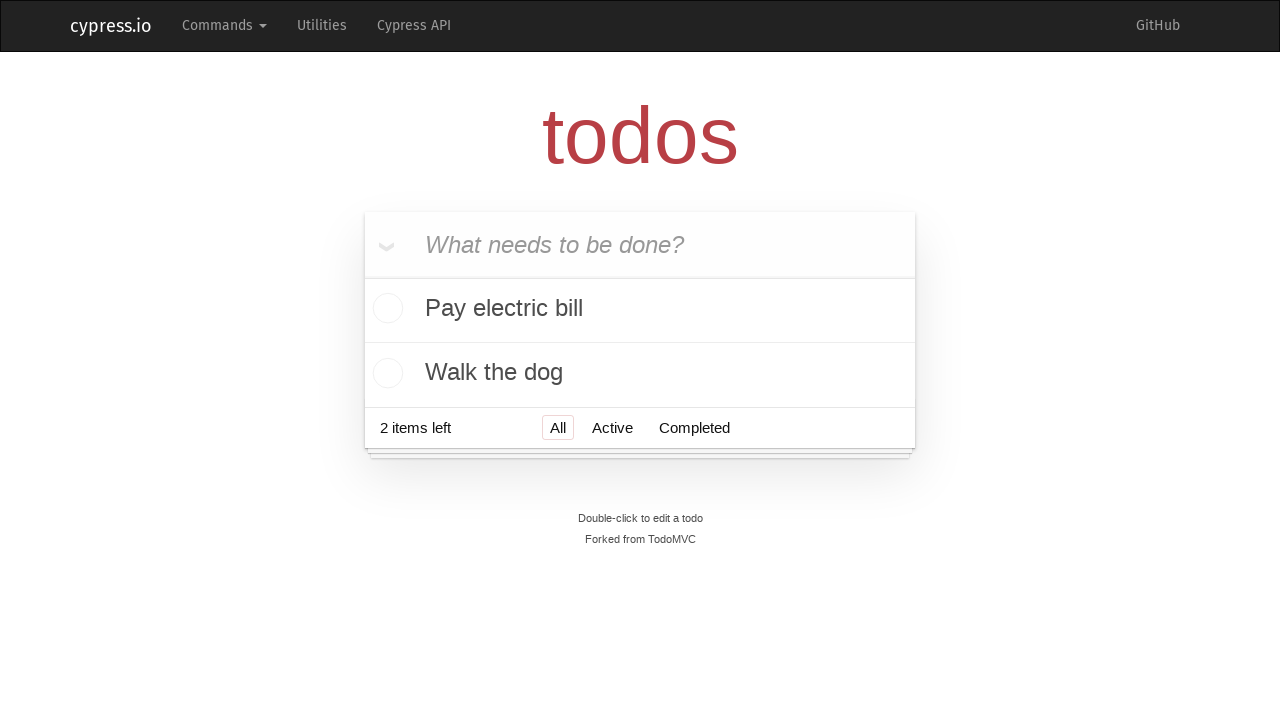

Filled todo input field with 'Visit Paris' on input[placeholder='What needs to be done?']
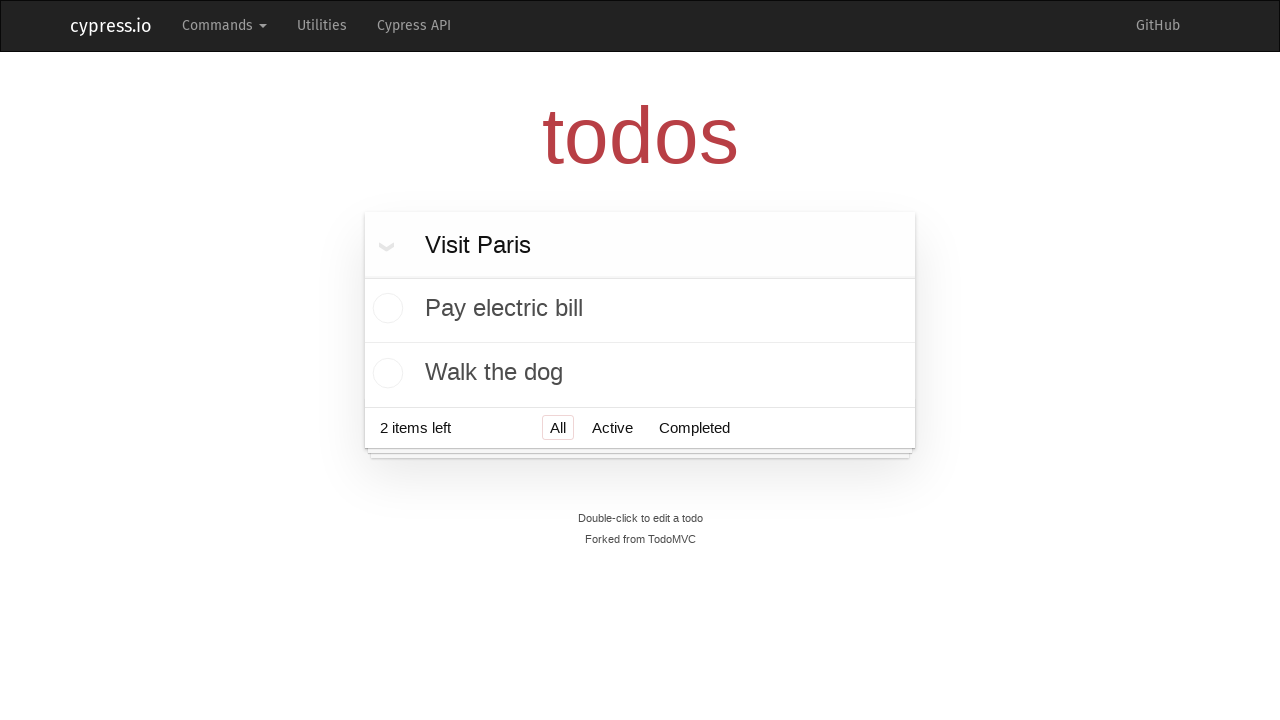

Pressed Enter to add todo item 'Visit Paris' on input[placeholder='What needs to be done?']
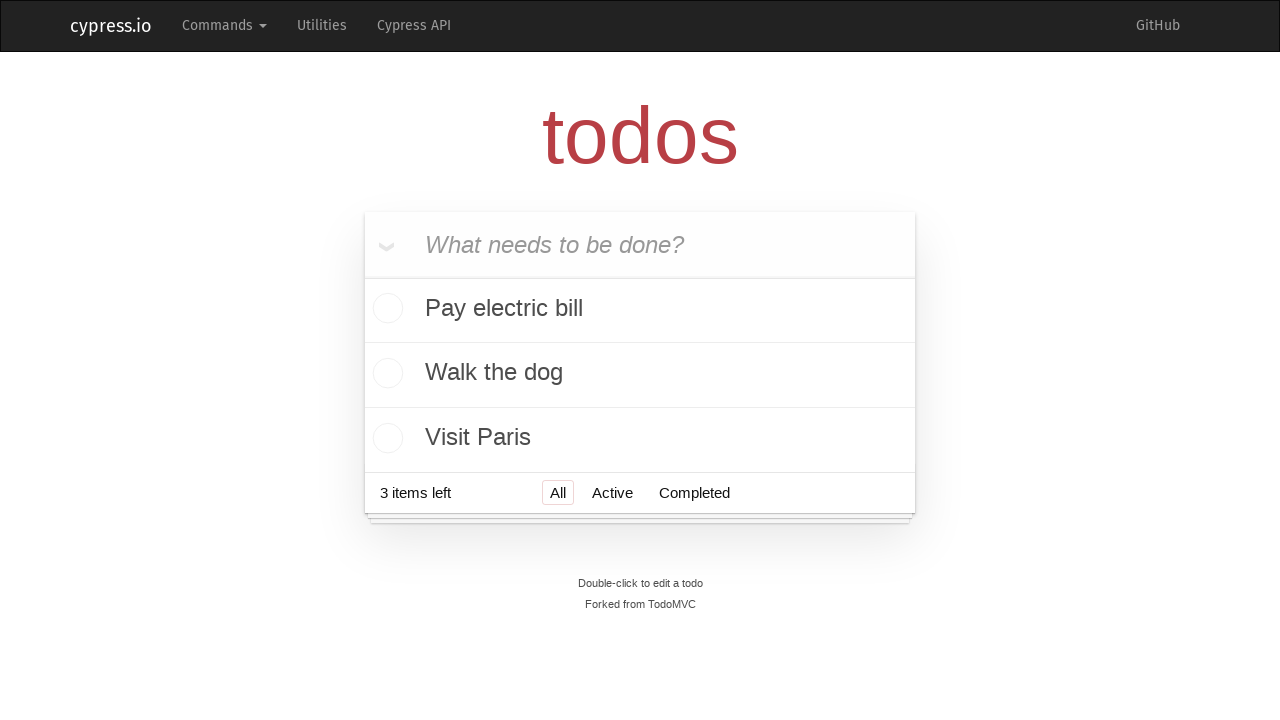

Filled todo input field with 'Visit Prague' on input[placeholder='What needs to be done?']
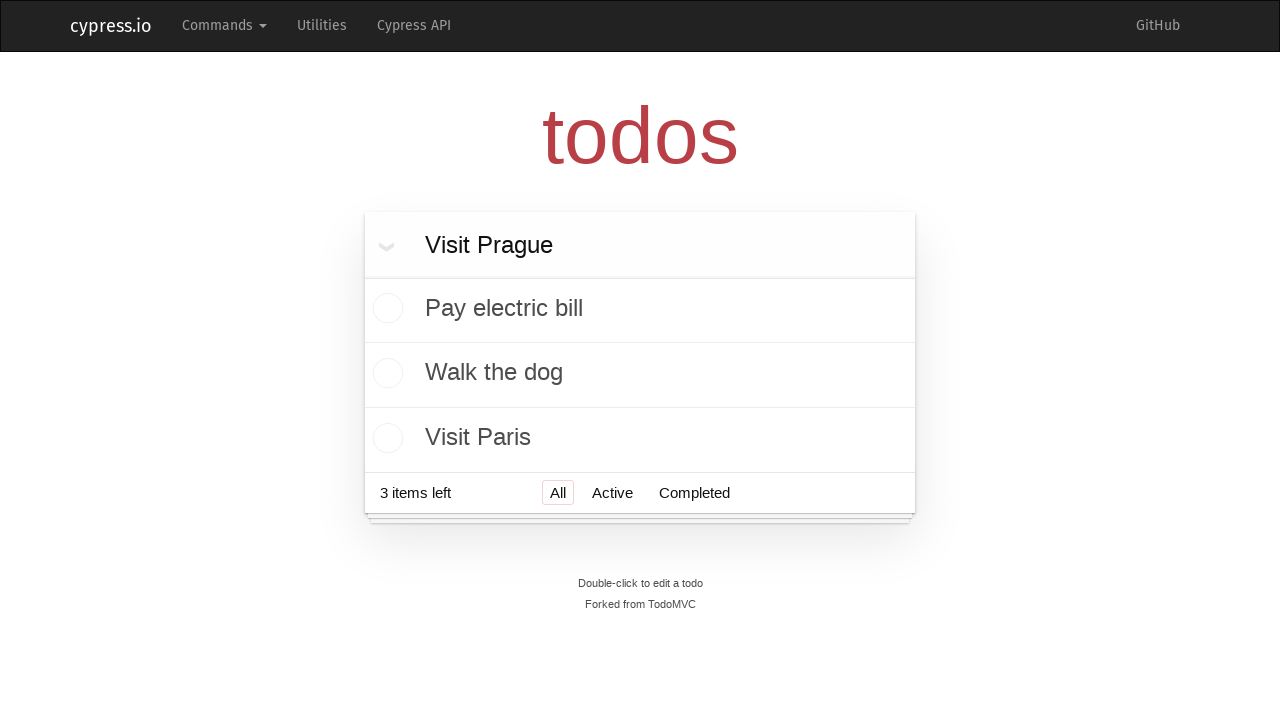

Pressed Enter to add todo item 'Visit Prague' on input[placeholder='What needs to be done?']
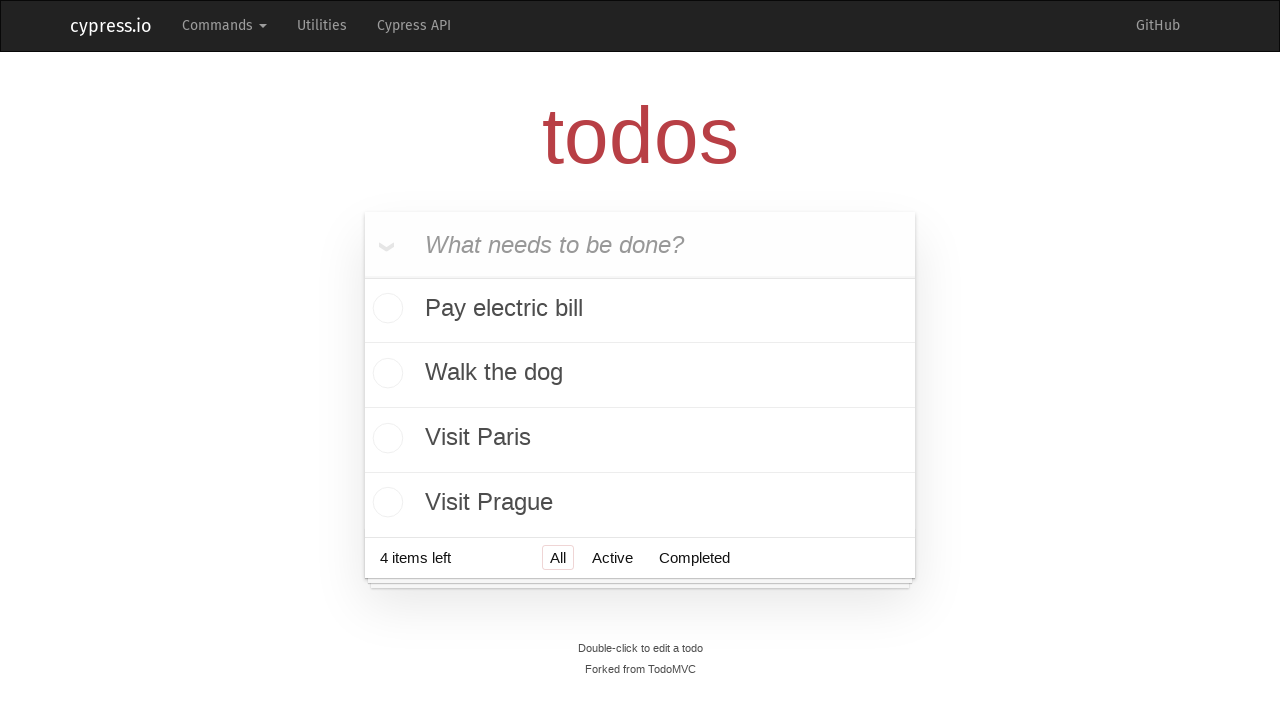

Filled todo input field with 'Visit London' on input[placeholder='What needs to be done?']
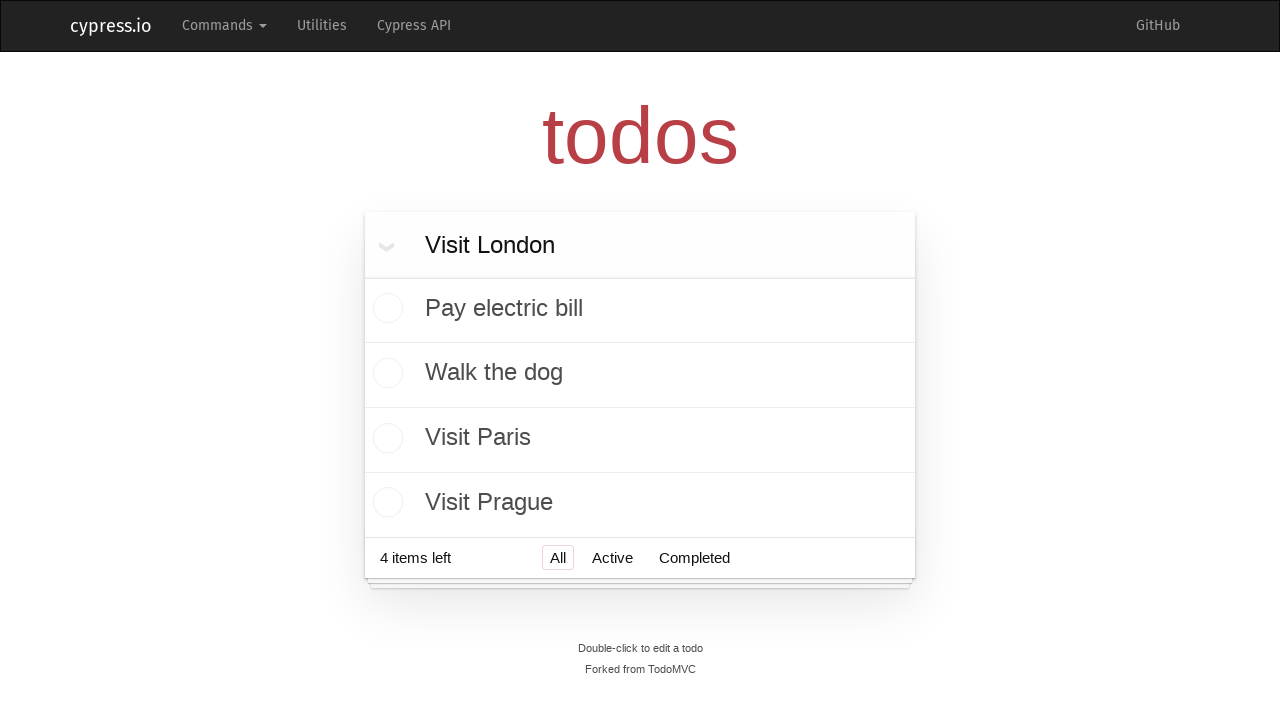

Pressed Enter to add todo item 'Visit London' on input[placeholder='What needs to be done?']
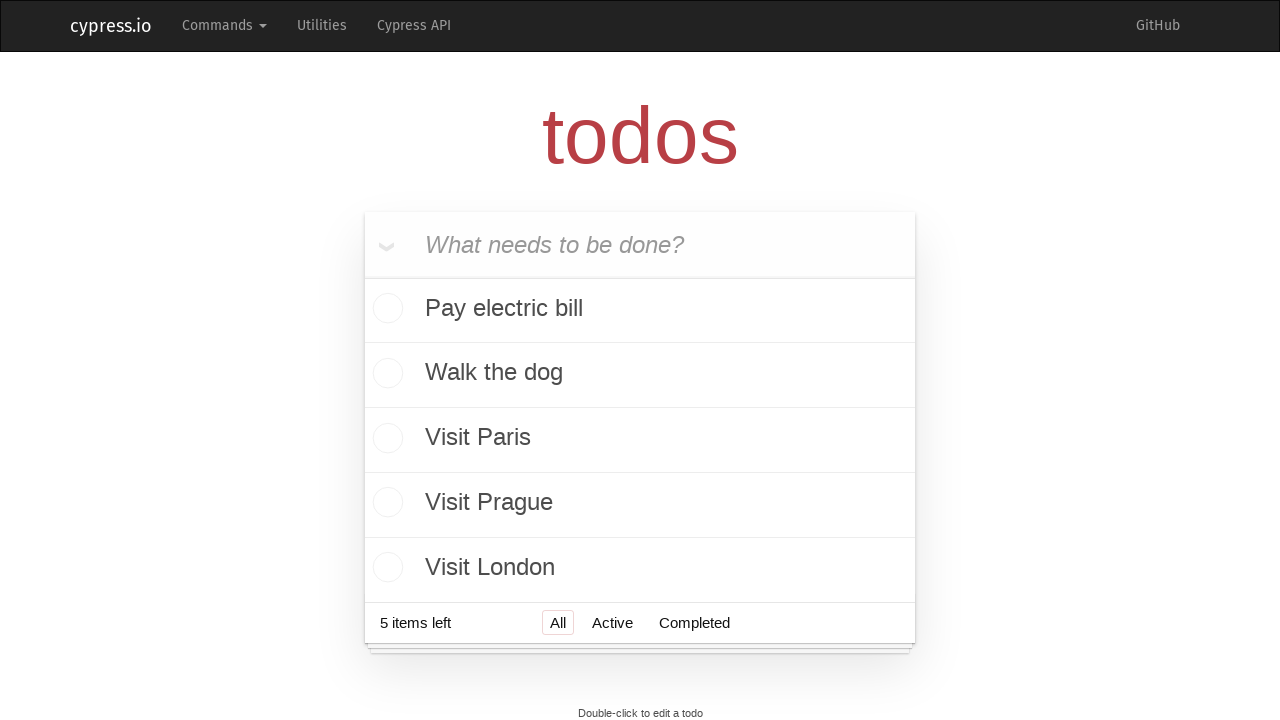

Filled todo input field with 'Visit New York' on input[placeholder='What needs to be done?']
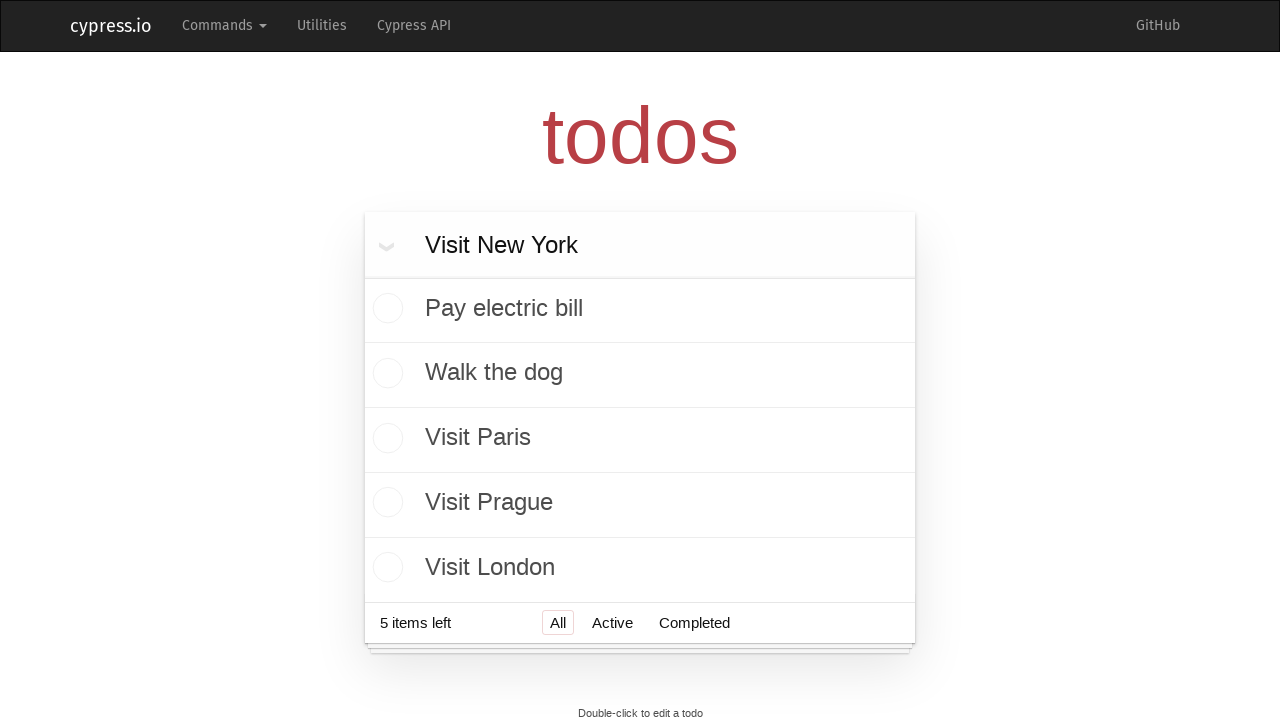

Pressed Enter to add todo item 'Visit New York' on input[placeholder='What needs to be done?']
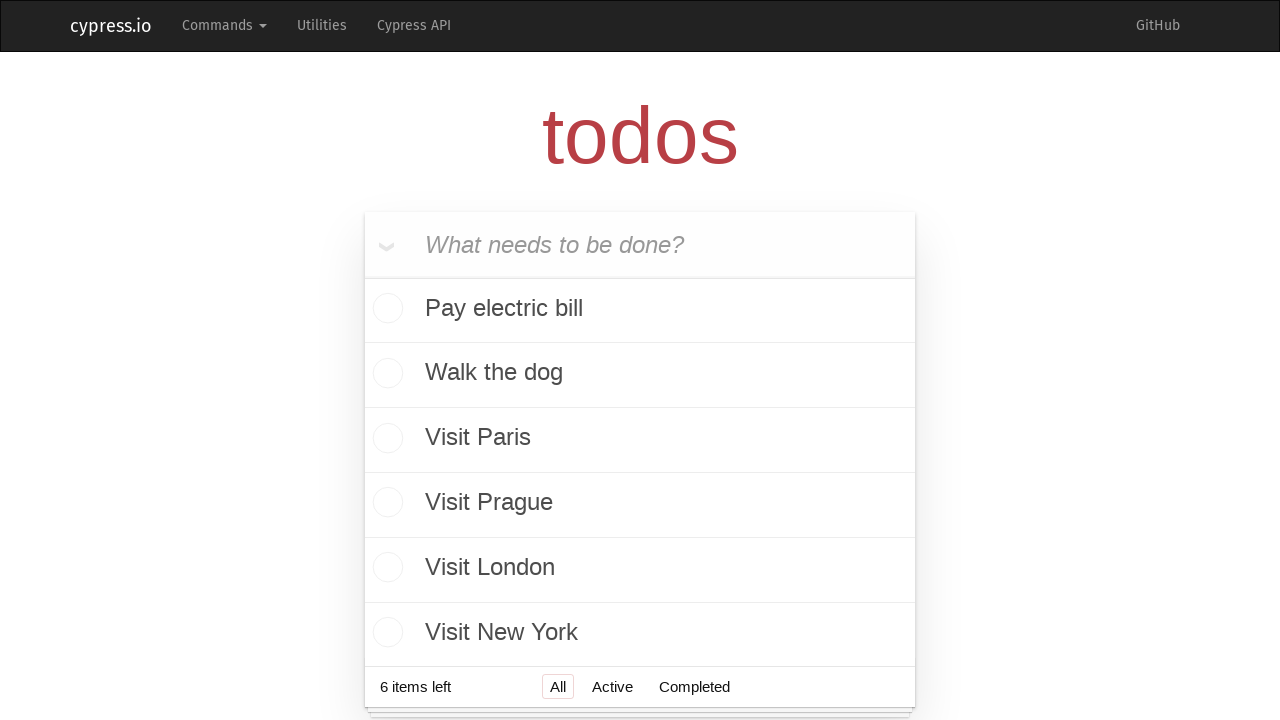

Filled todo input field with 'Visit Belgrade' on input[placeholder='What needs to be done?']
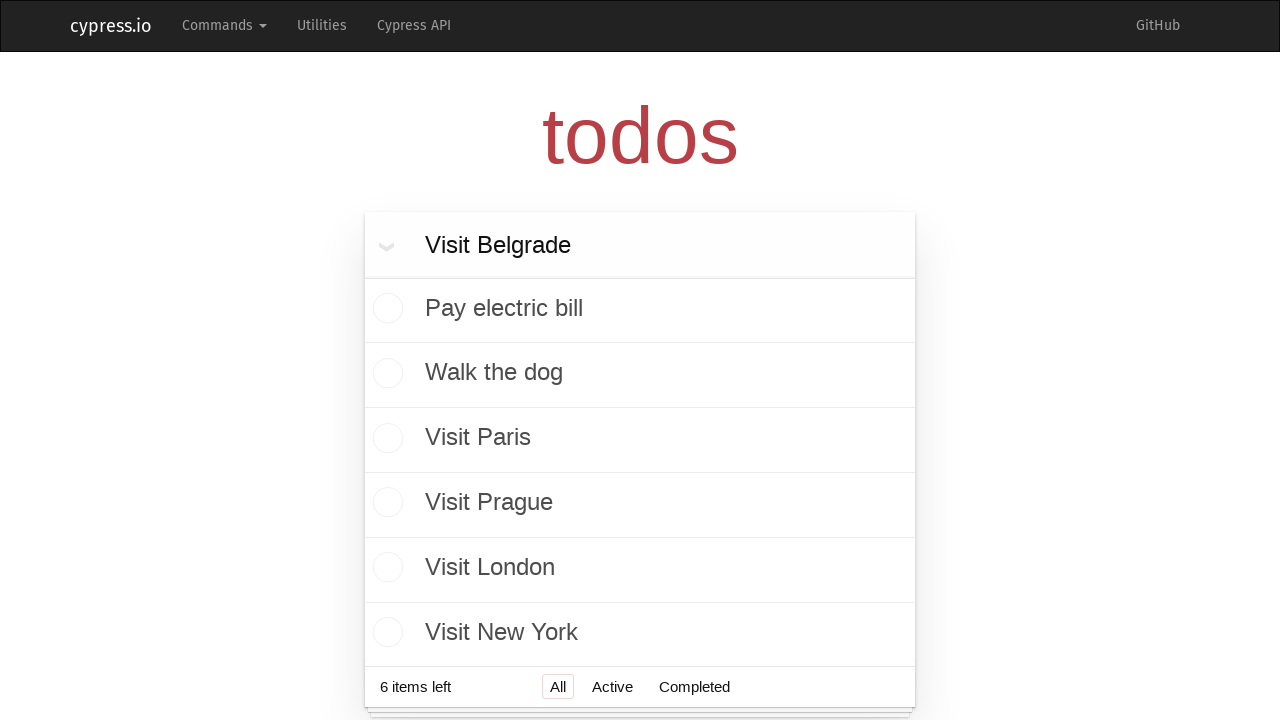

Pressed Enter to add todo item 'Visit Belgrade' on input[placeholder='What needs to be done?']
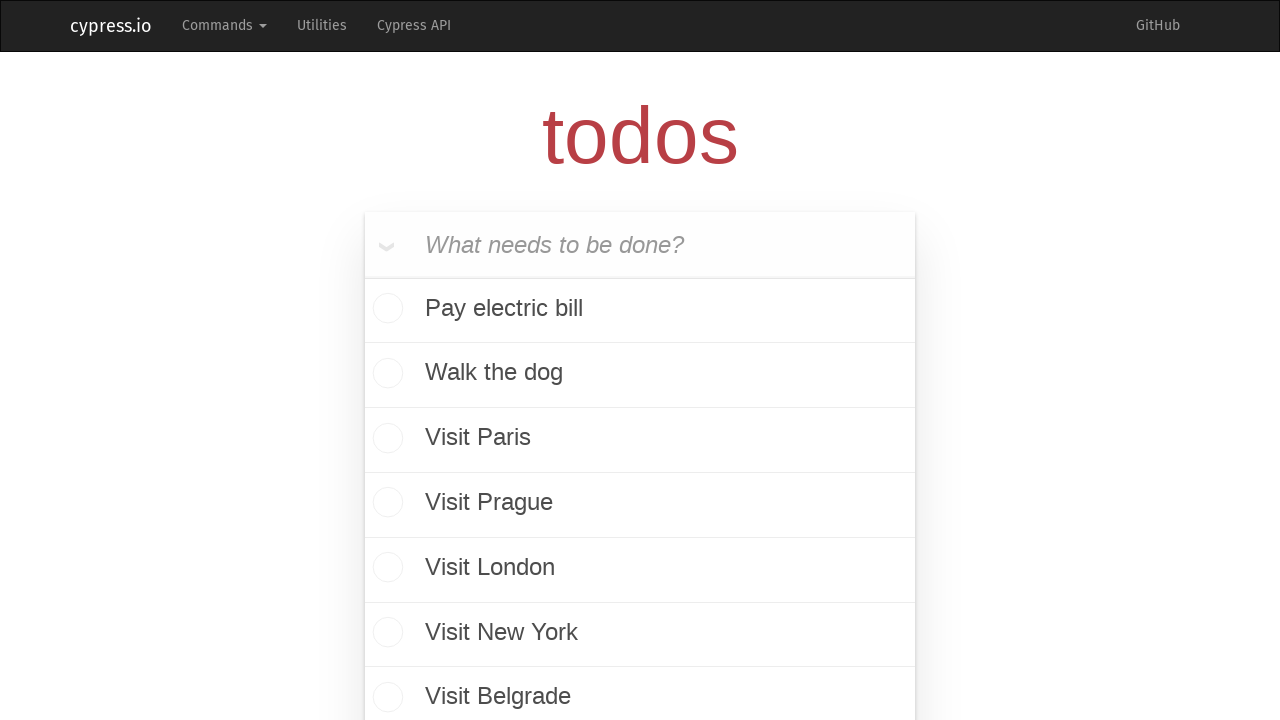

Located 7 todo checkboxes
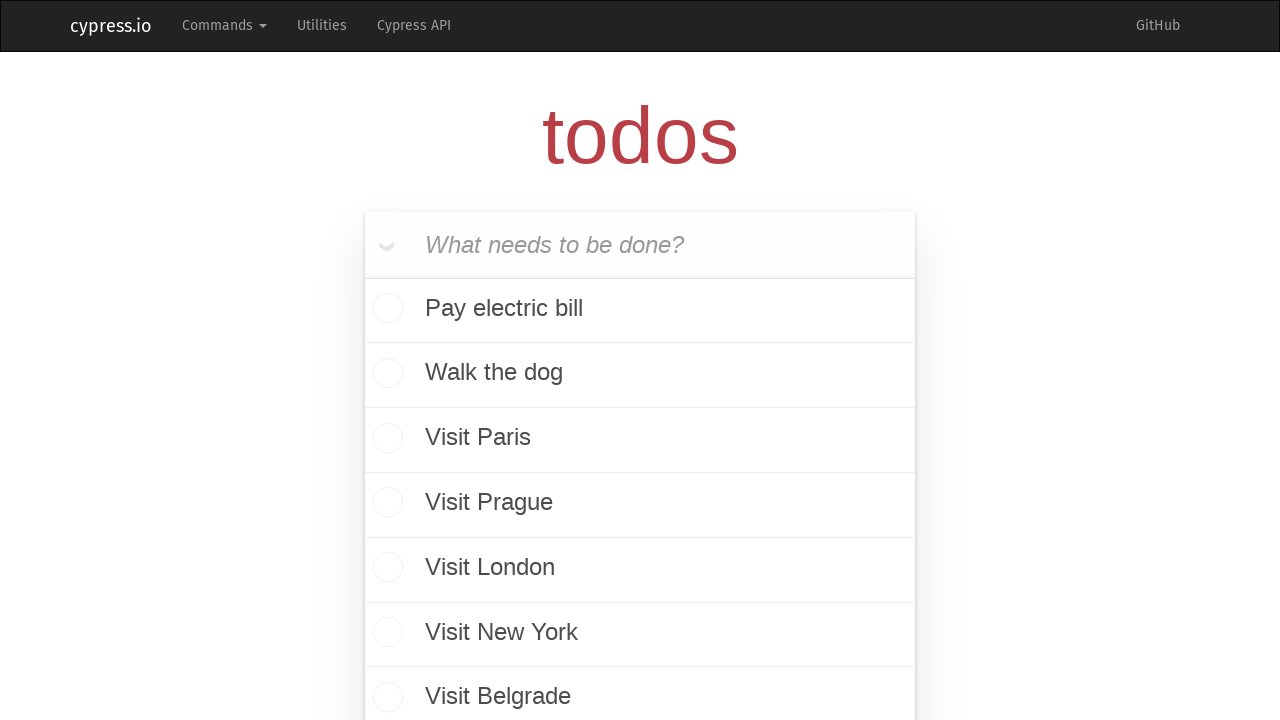

Checked checkbox for todo item 1 of 7 at (385, 310) on .todo-list input[type='checkbox'] >> nth=0
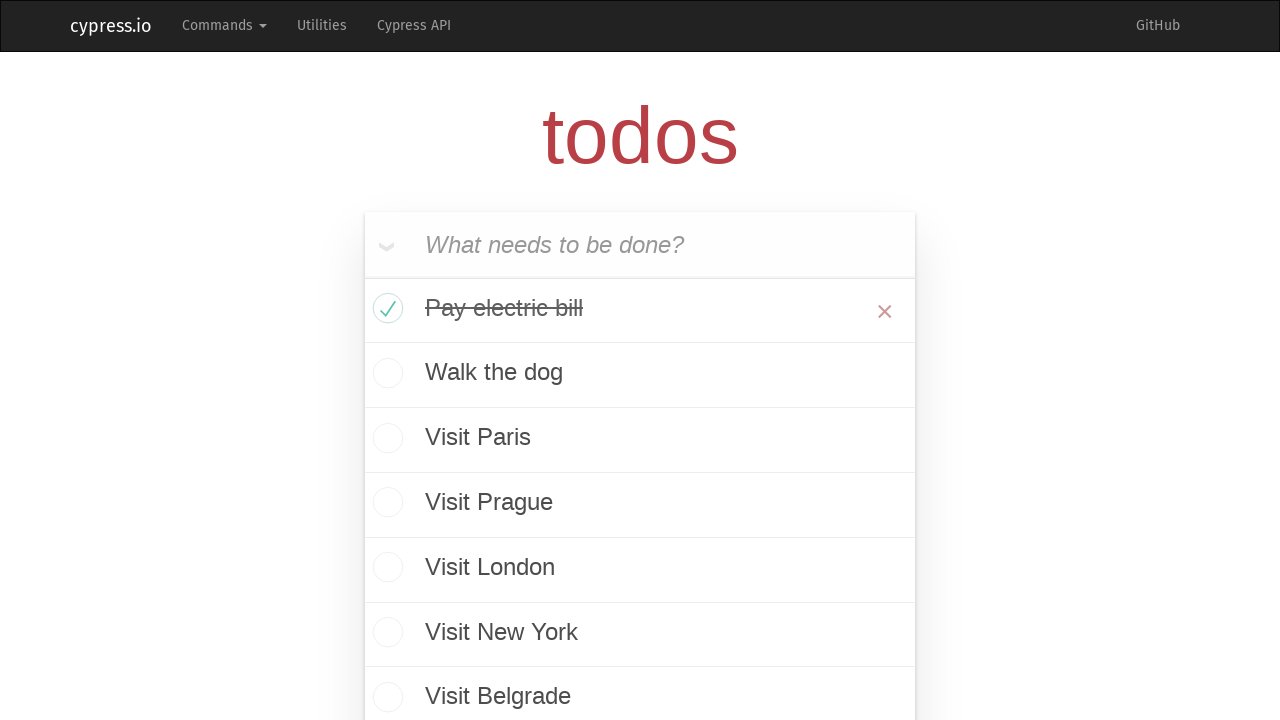

Checked checkbox for todo item 2 of 7 at (385, 375) on .todo-list input[type='checkbox'] >> nth=1
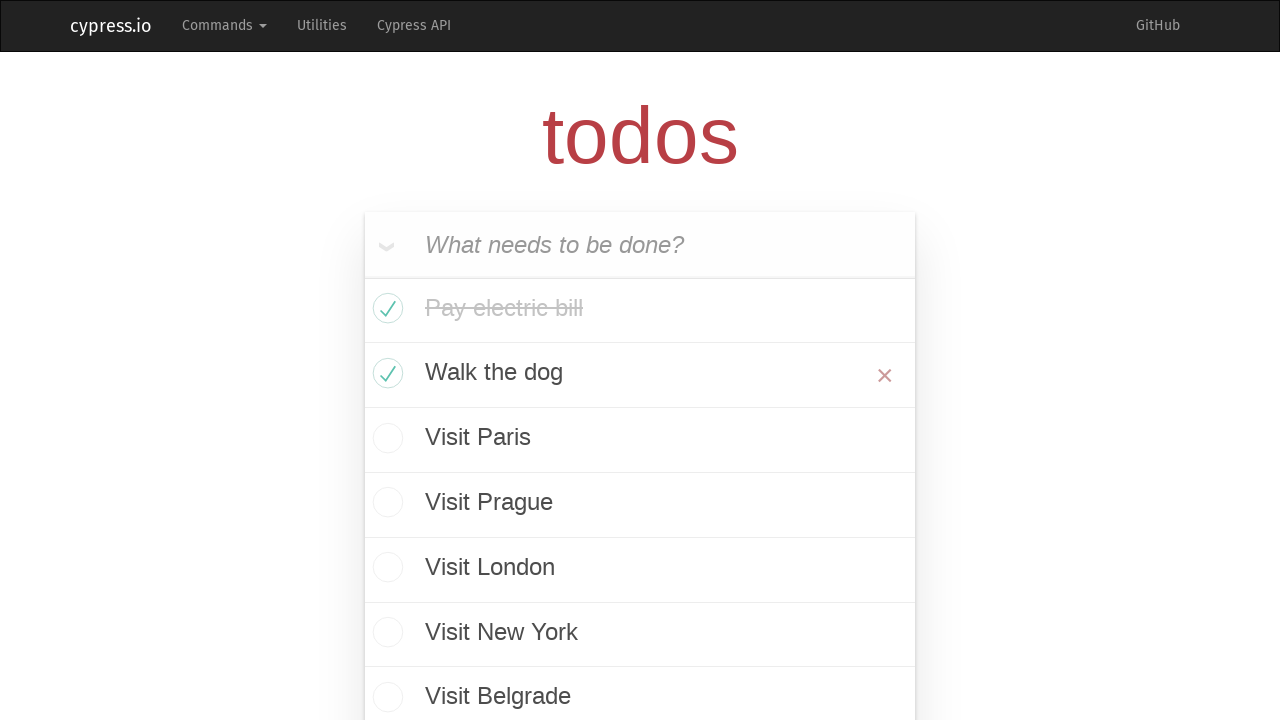

Checked checkbox for todo item 3 of 7 at (385, 440) on .todo-list input[type='checkbox'] >> nth=2
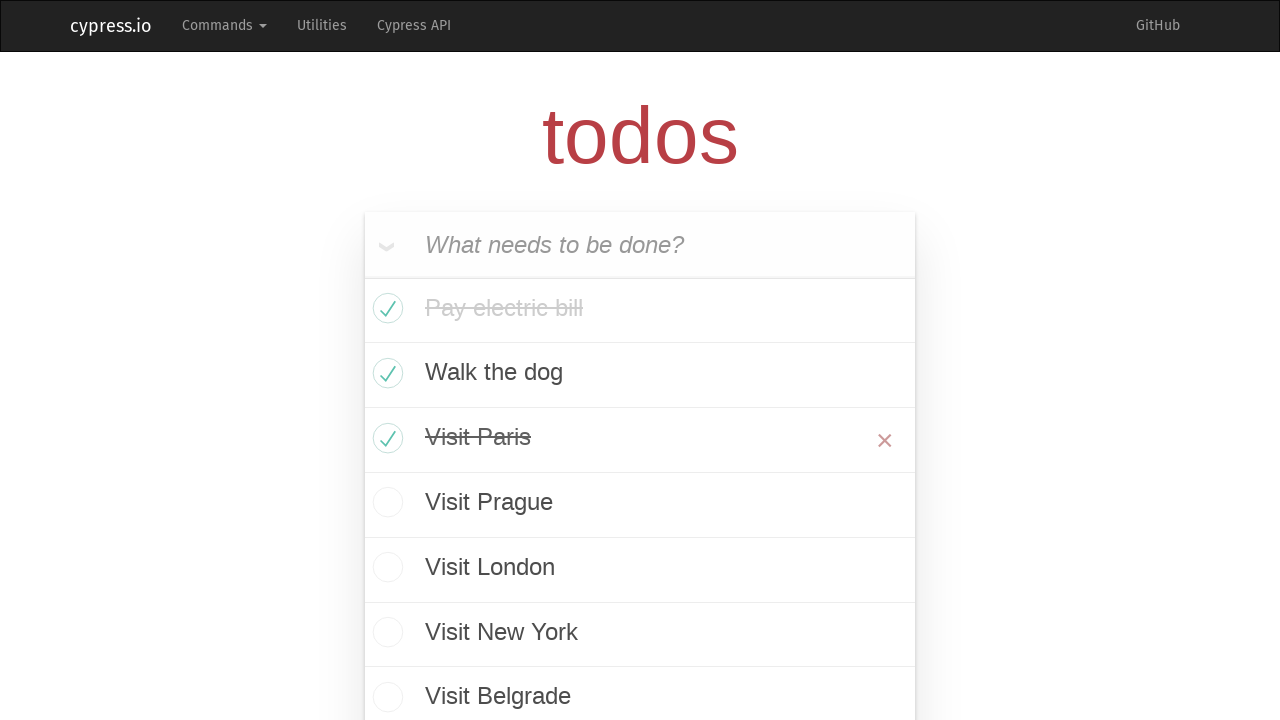

Checked checkbox for todo item 4 of 7 at (385, 505) on .todo-list input[type='checkbox'] >> nth=3
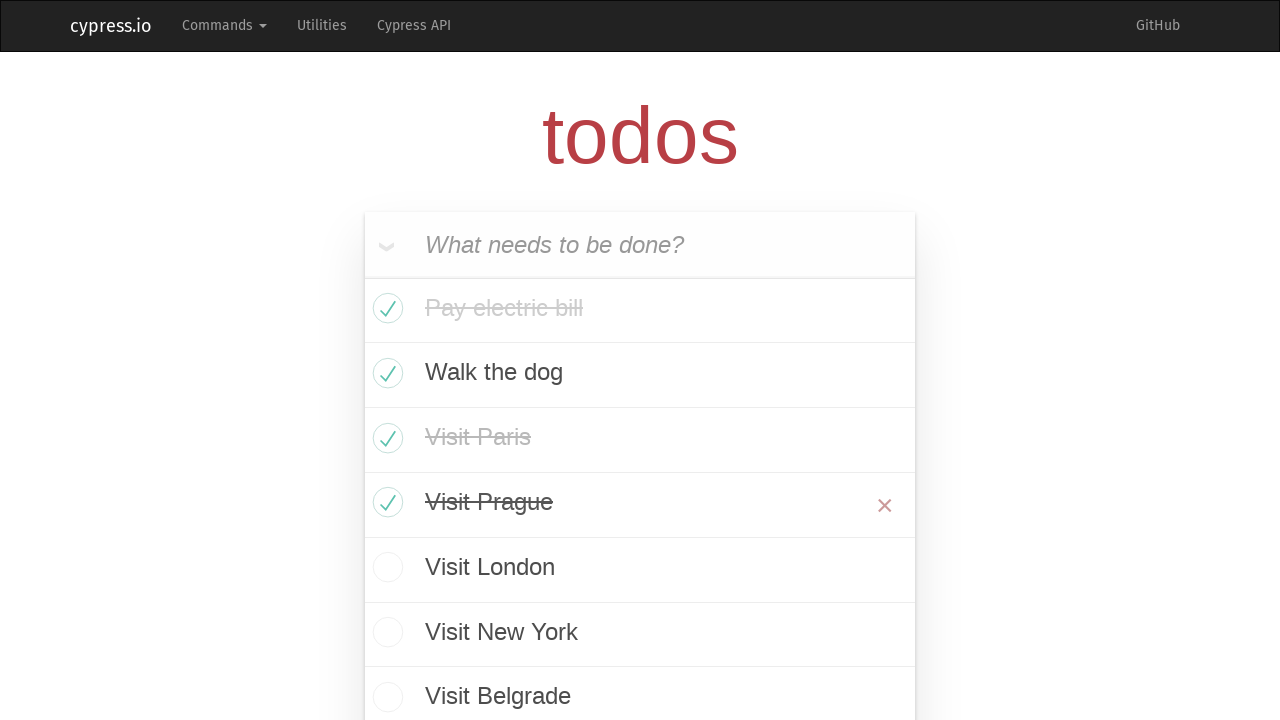

Checked checkbox for todo item 5 of 7 at (385, 570) on .todo-list input[type='checkbox'] >> nth=4
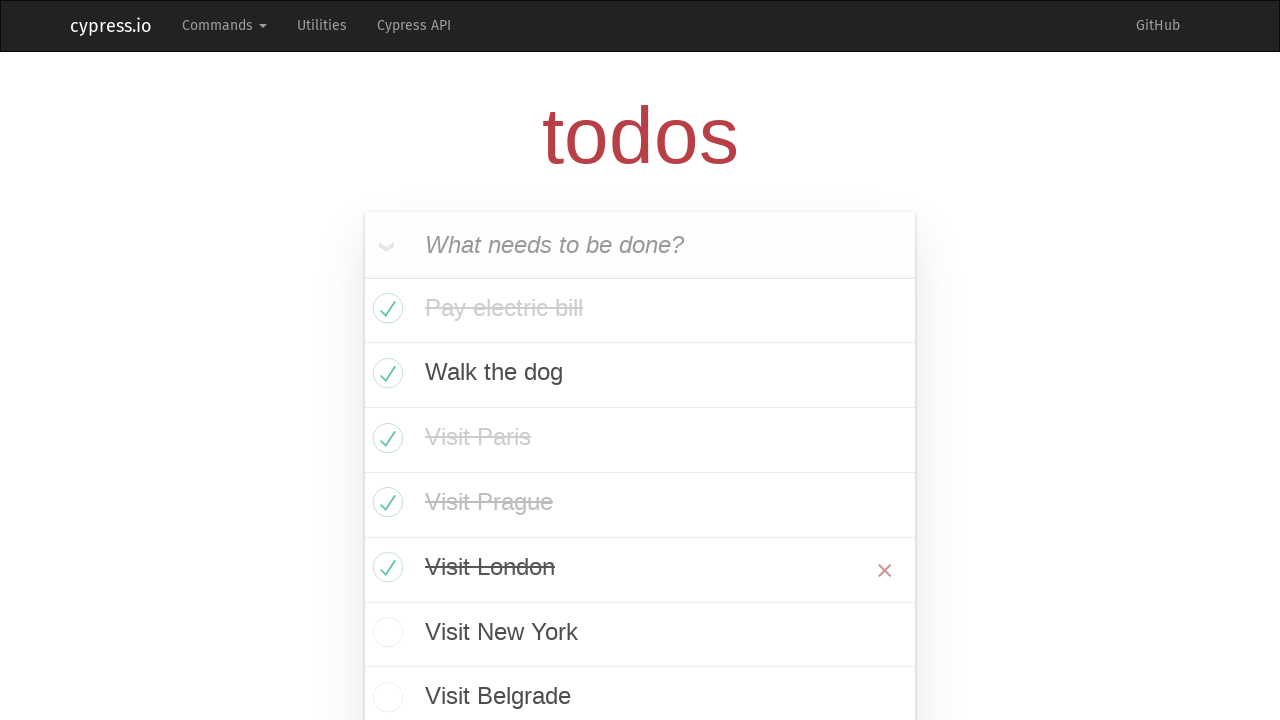

Checked checkbox for todo item 6 of 7 at (385, 634) on .todo-list input[type='checkbox'] >> nth=5
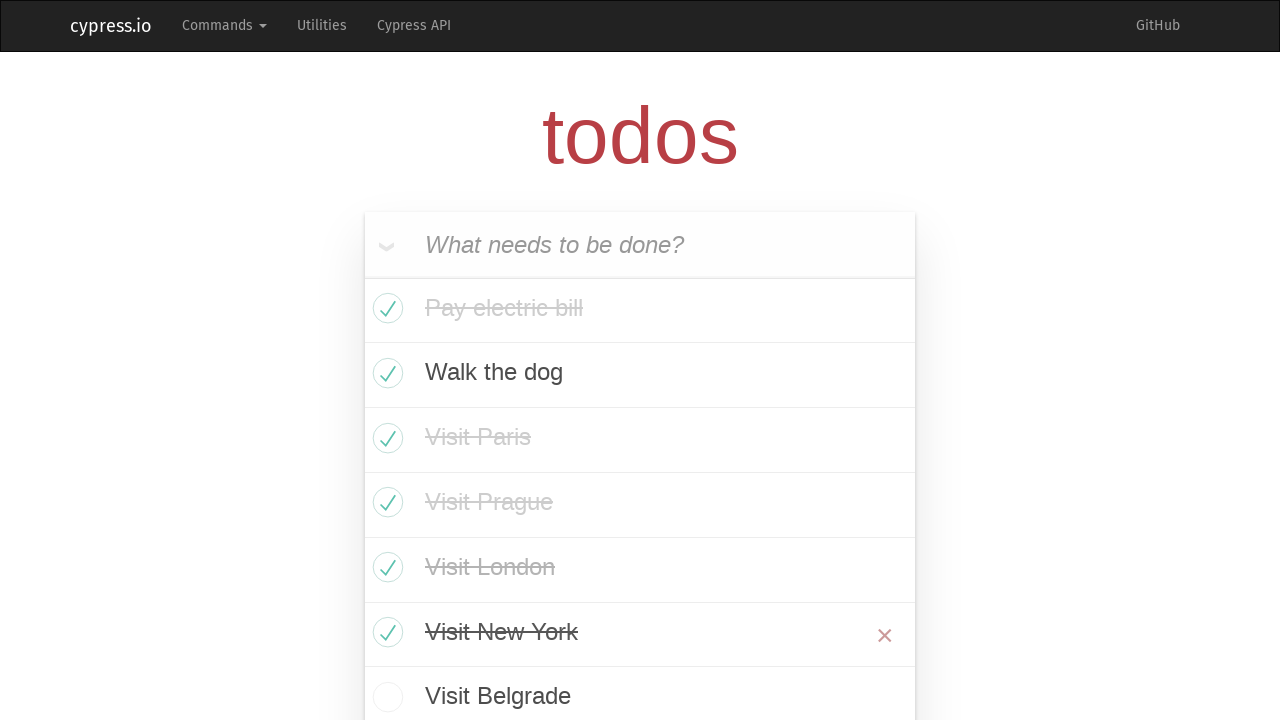

Checked checkbox for todo item 7 of 7 at (385, 697) on .todo-list input[type='checkbox'] >> nth=6
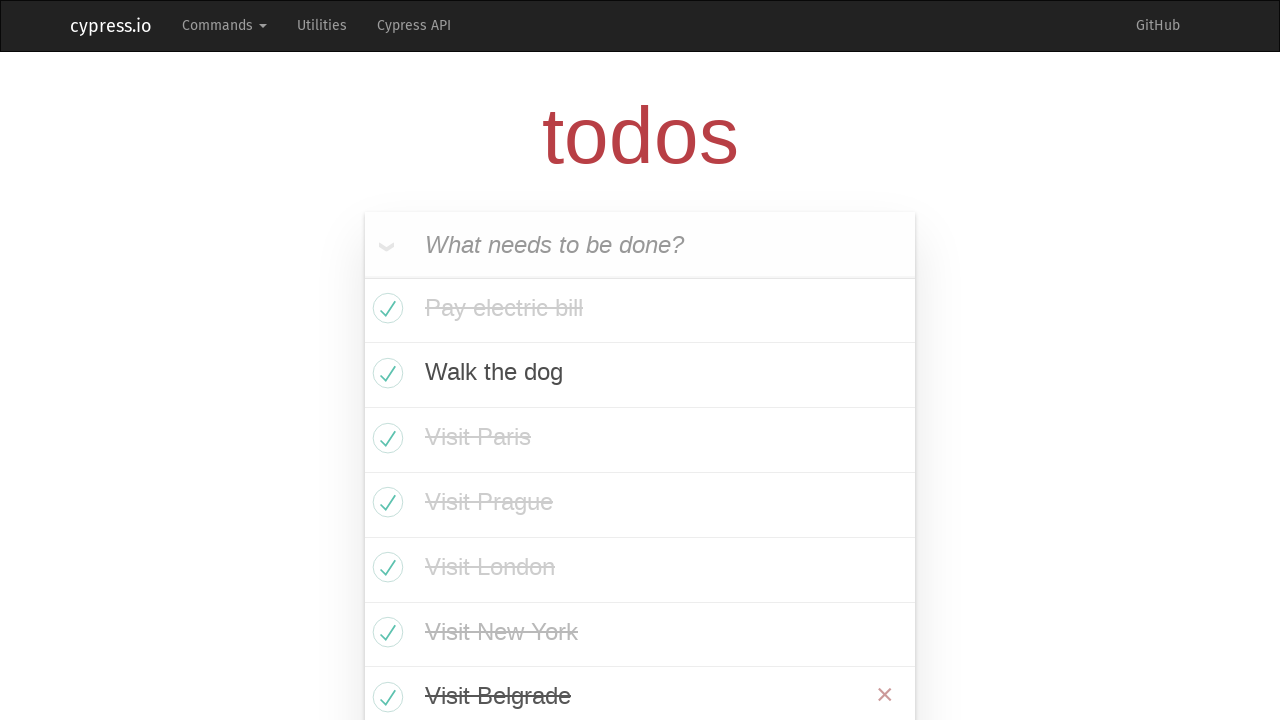

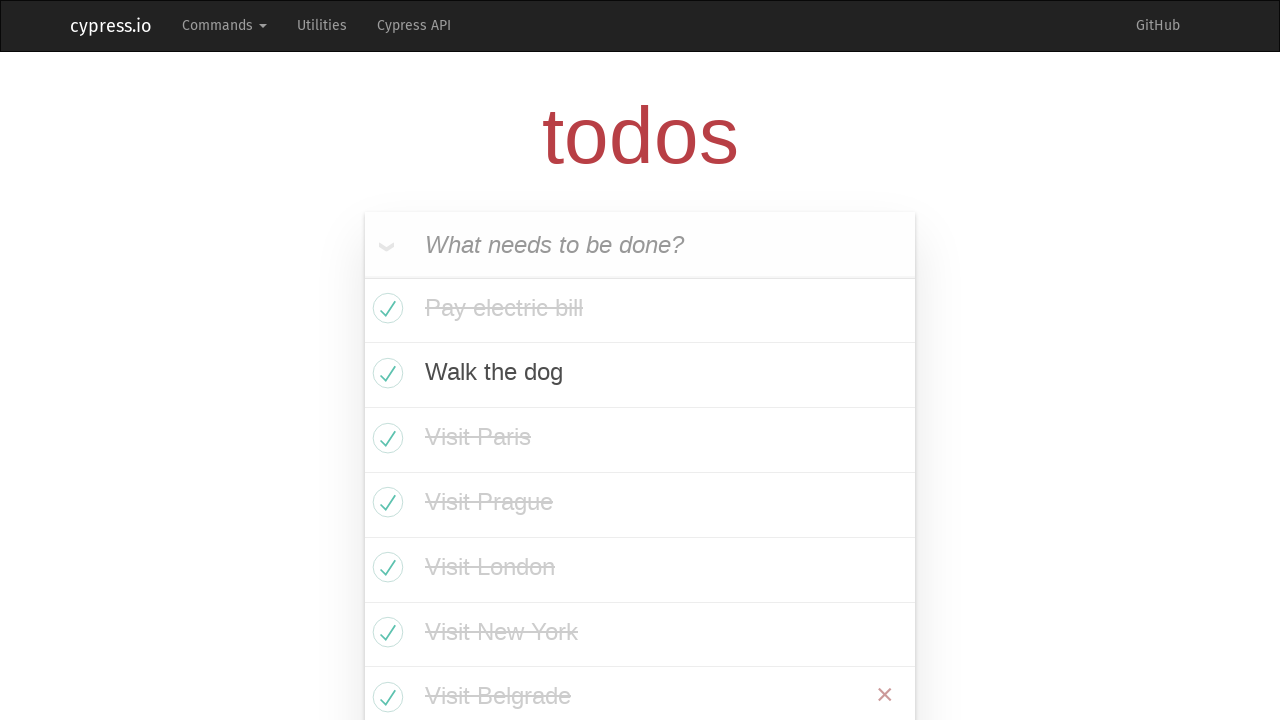